Tests checkbox and radio button functionality by verifying the red checkbox is enabled, clicking it, verifying it becomes selected, and checking the state of the Opera radio button

Starting URL: https://selenium08.blogspot.com/2019/07/check-box-and-radio-buttons.html

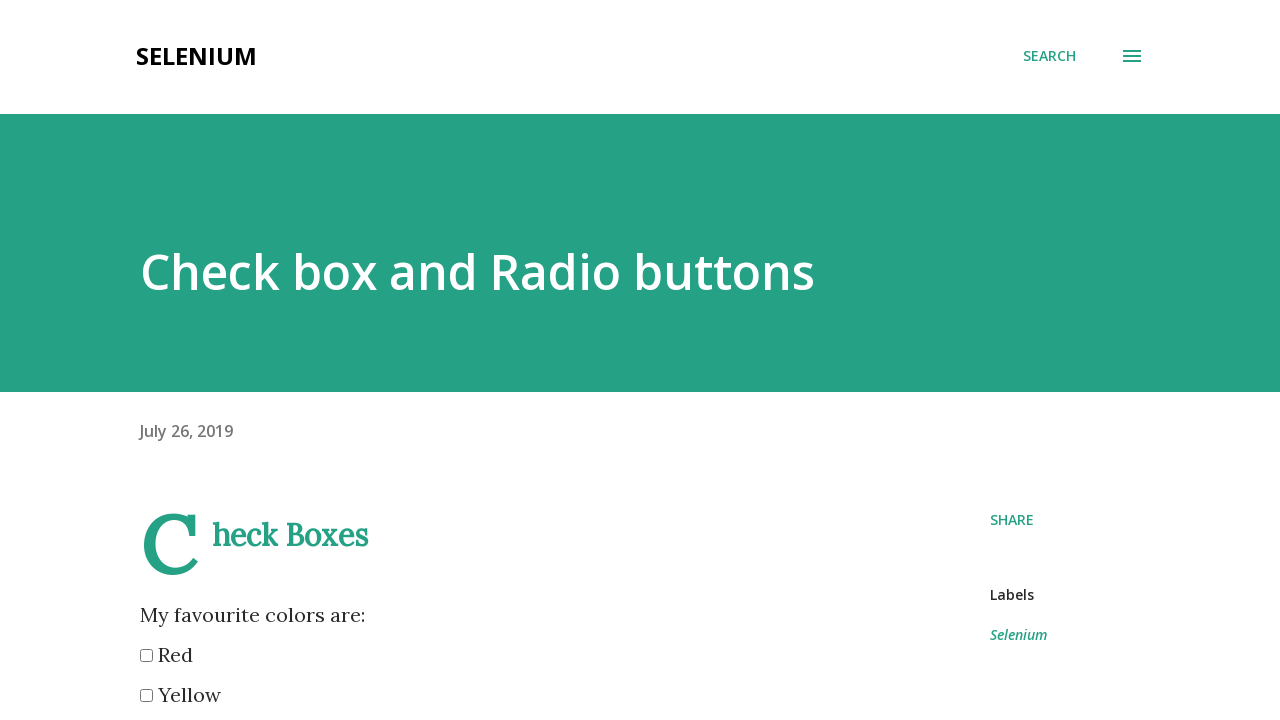

Set viewport size to 1920x1080
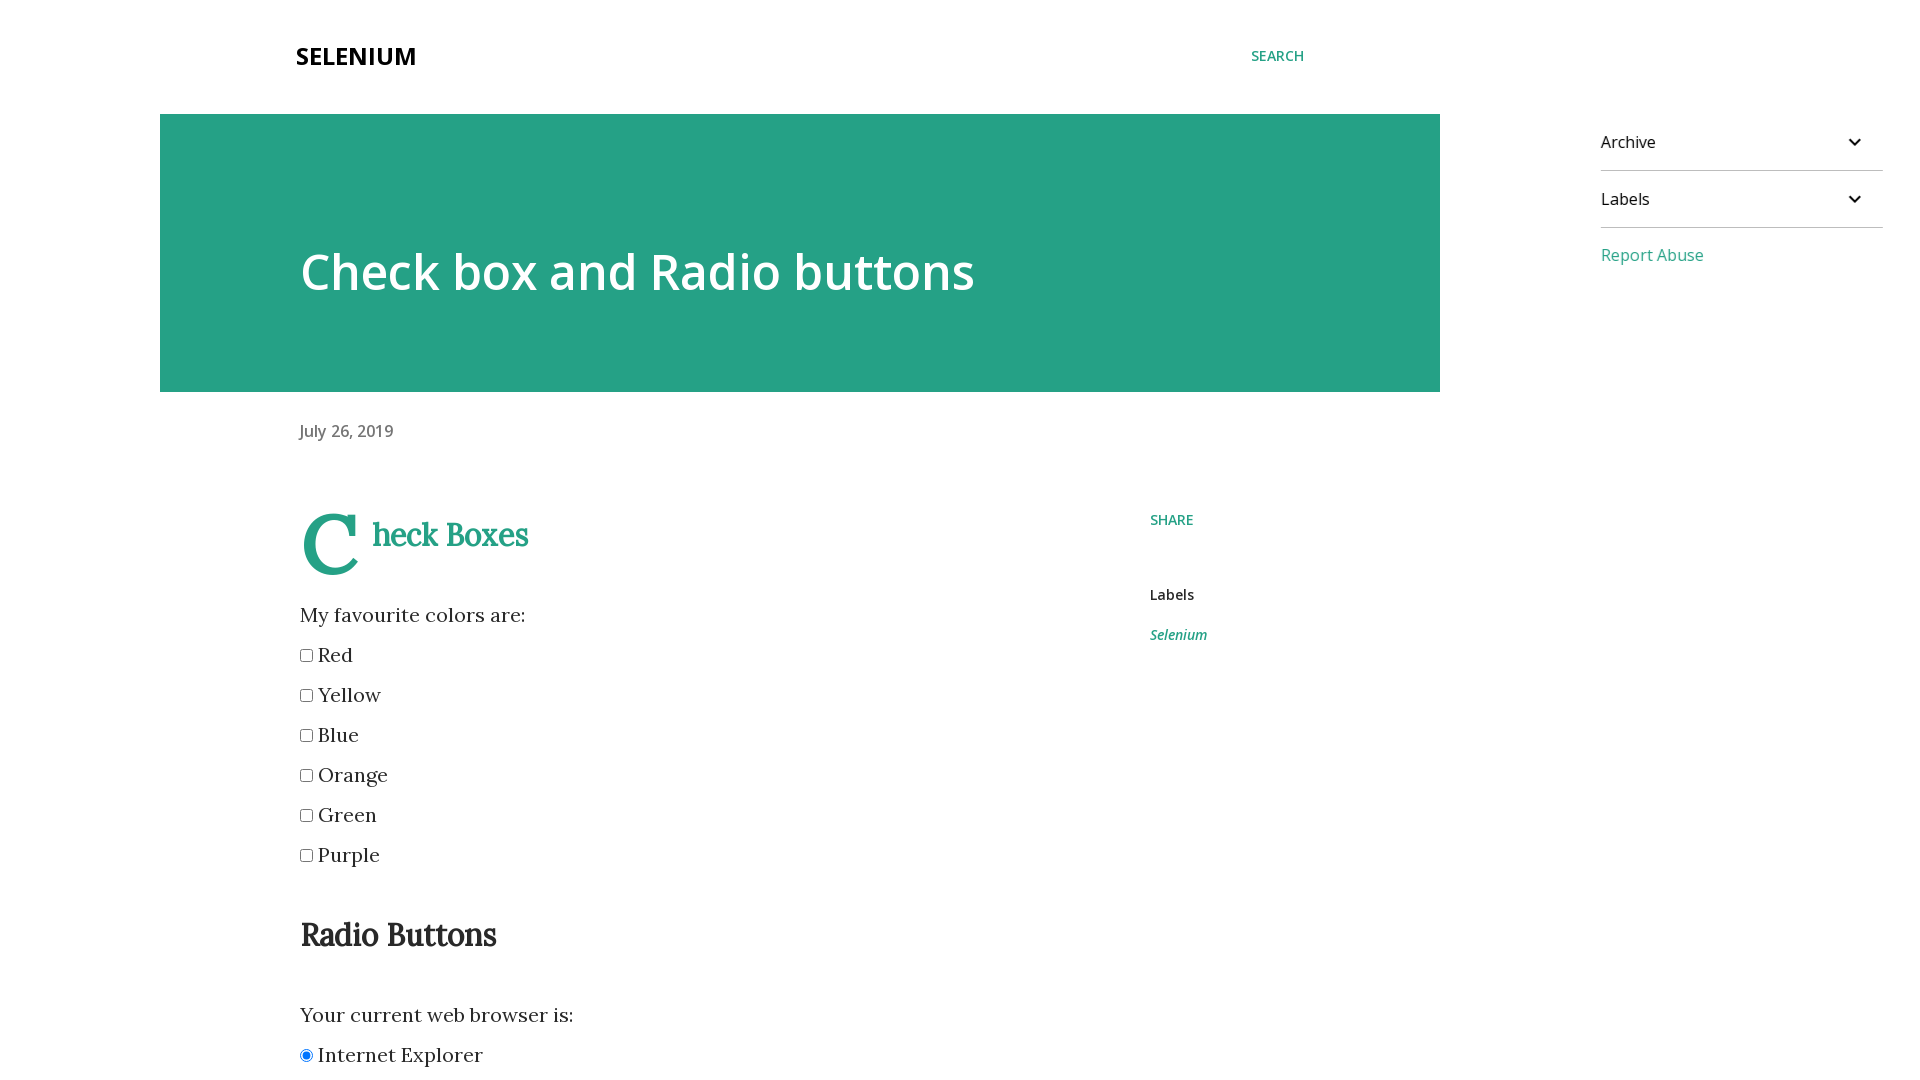

Located red checkbox element
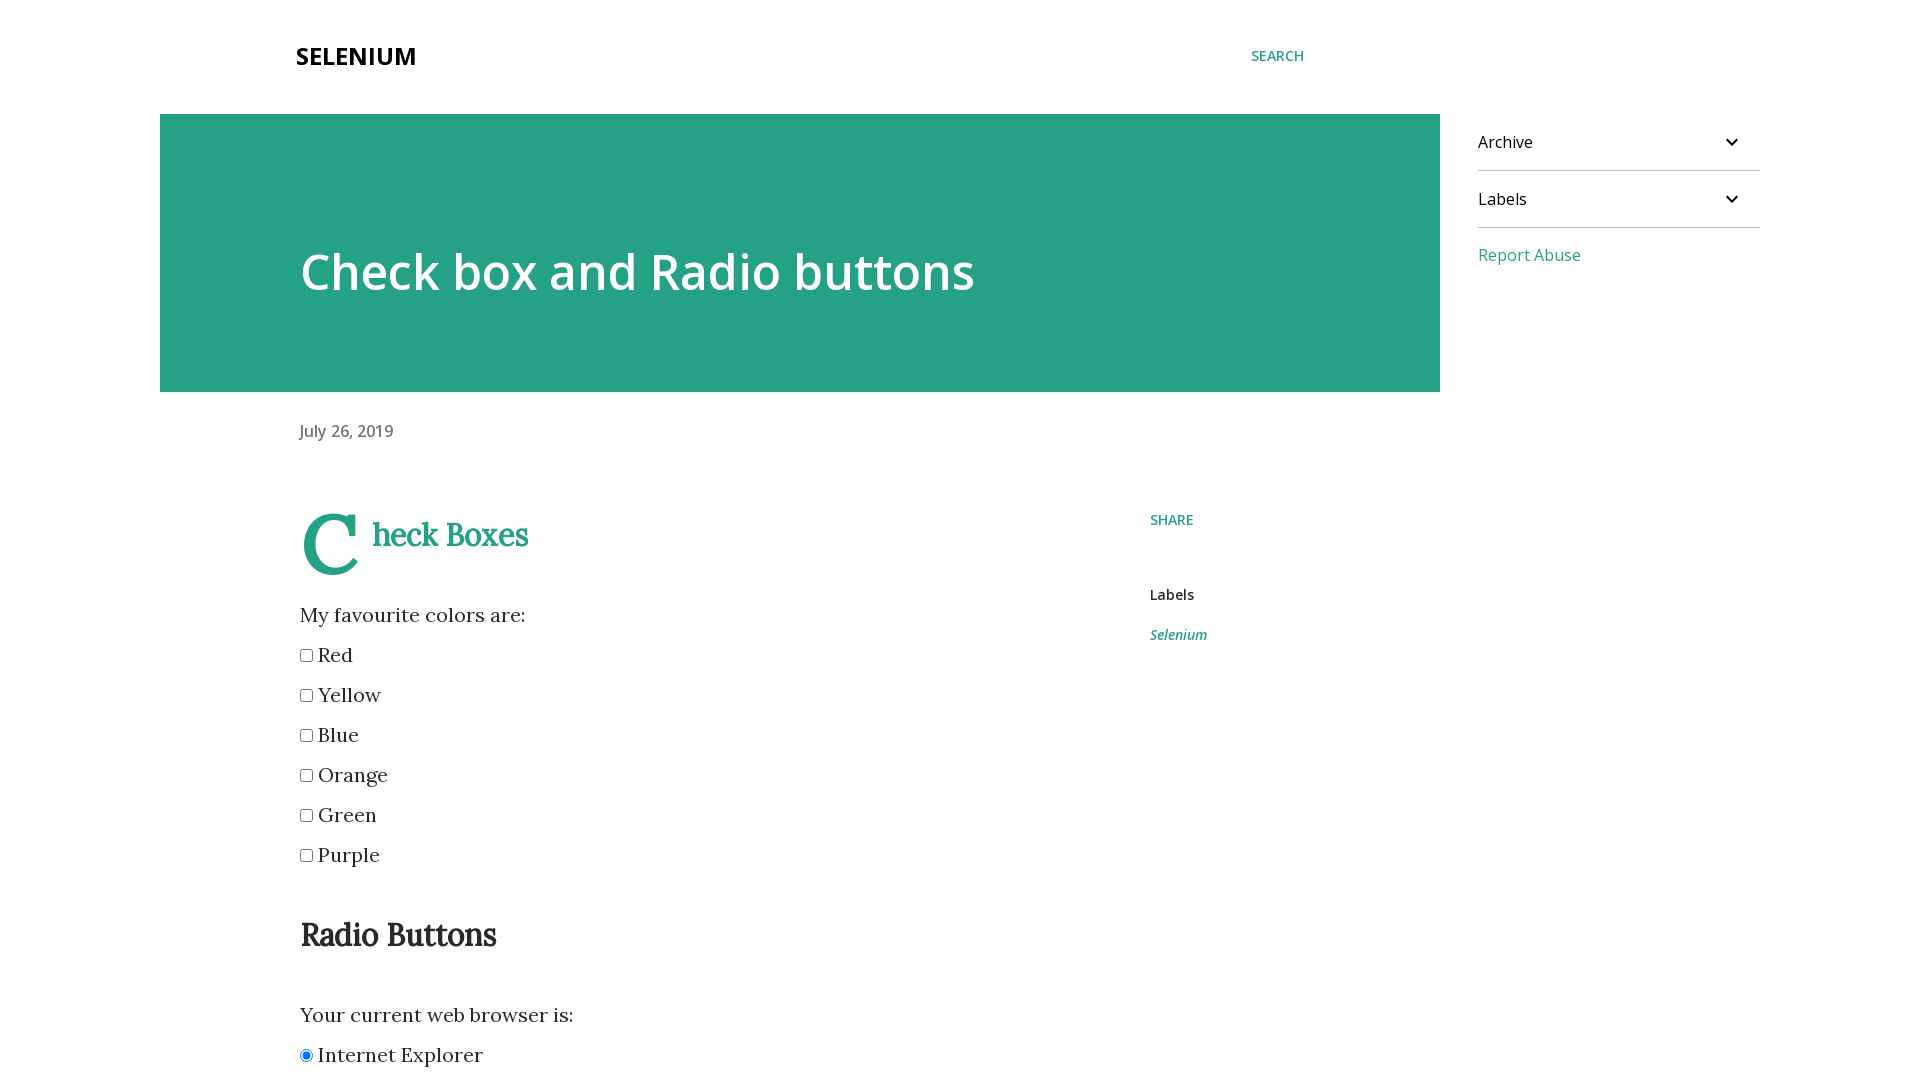

Verified red checkbox is enabled
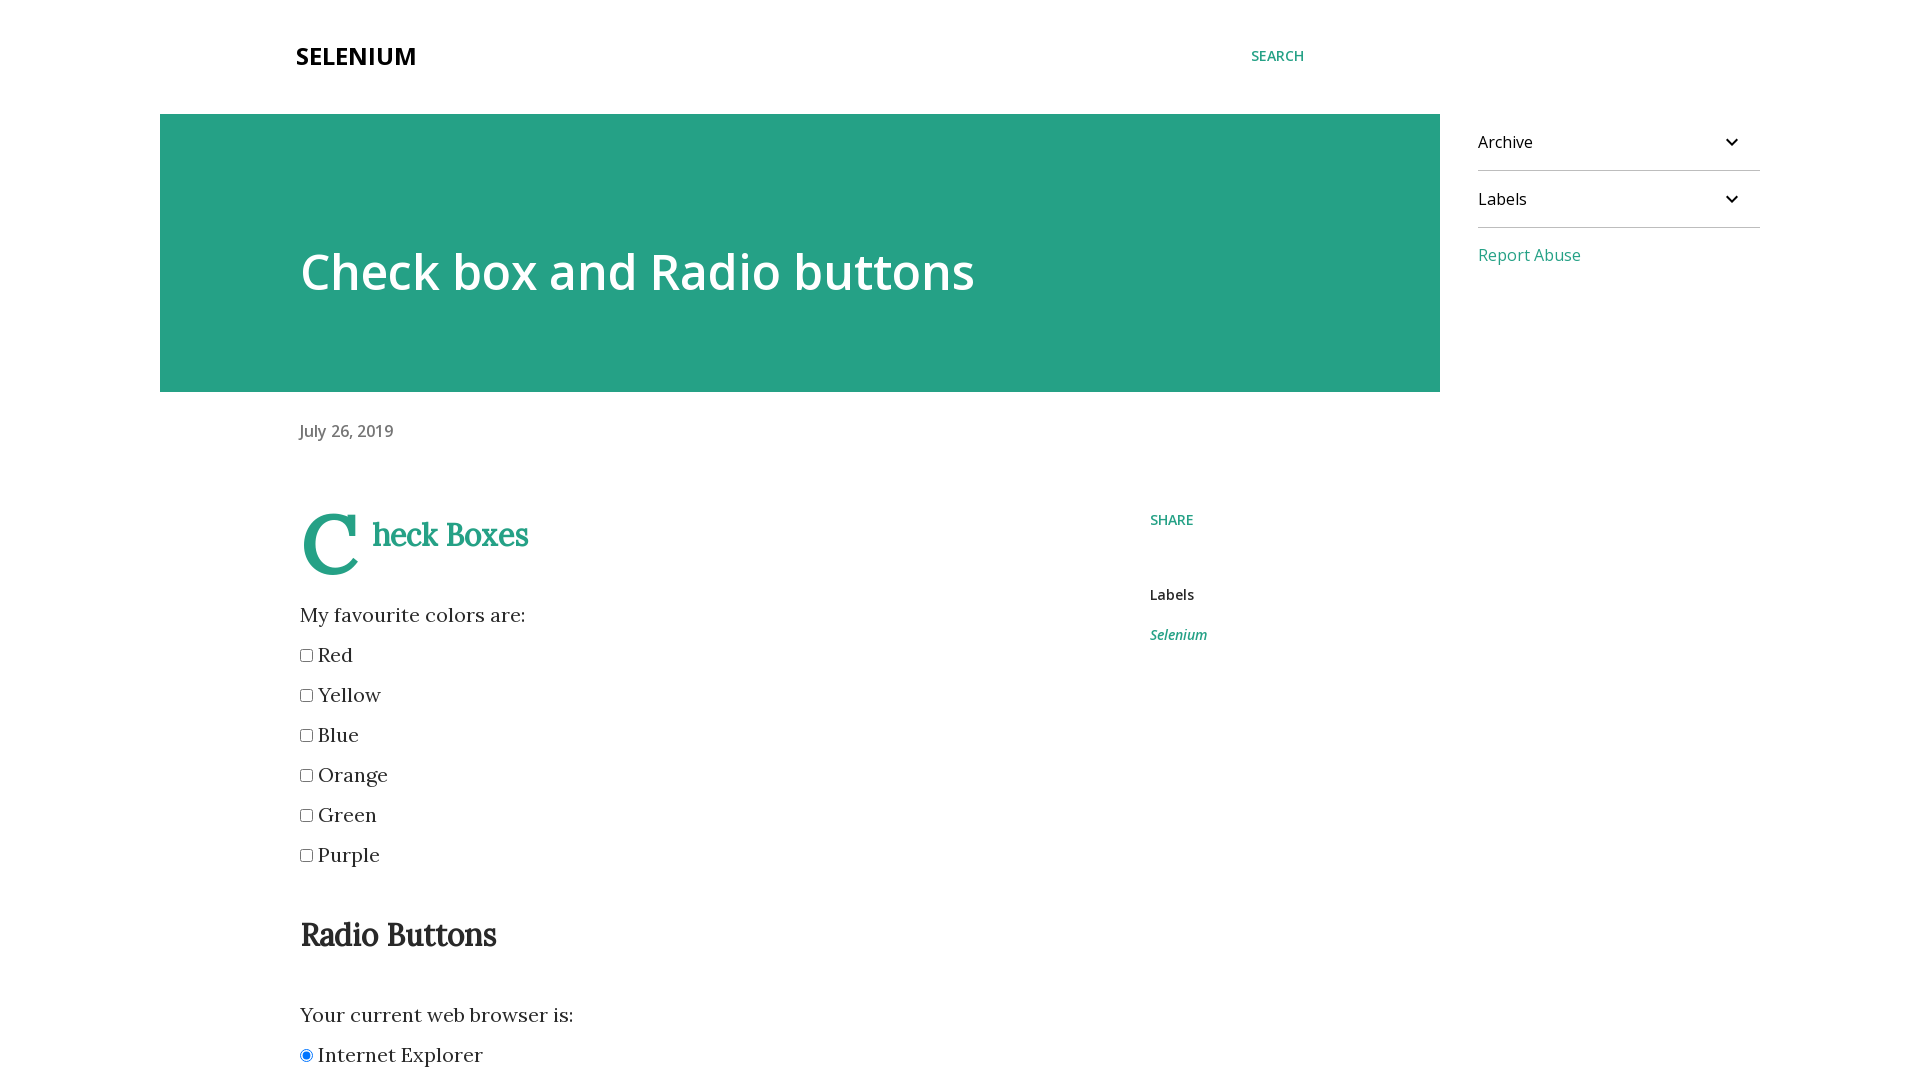

Clicked red checkbox to select it at (306, 656) on xpath=//input[@name='color' and @value='red']
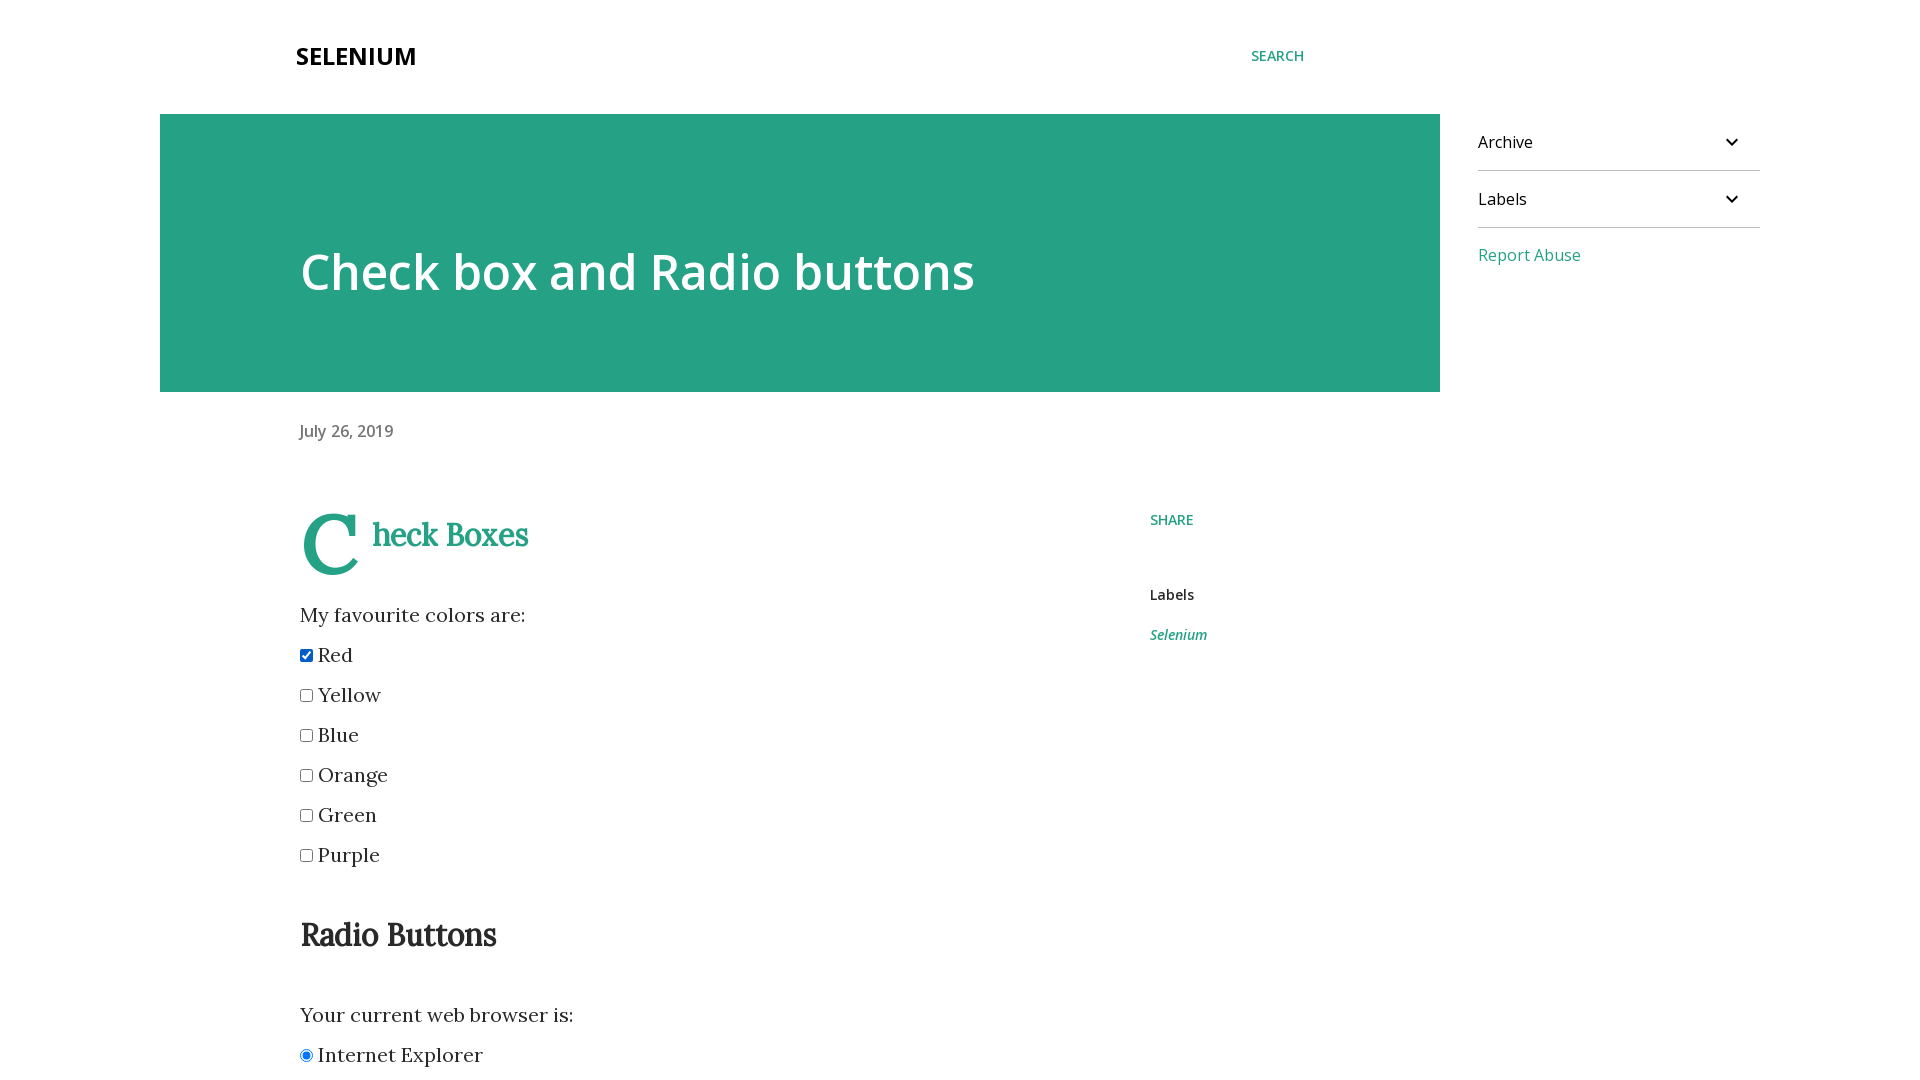

Located Opera radio button element
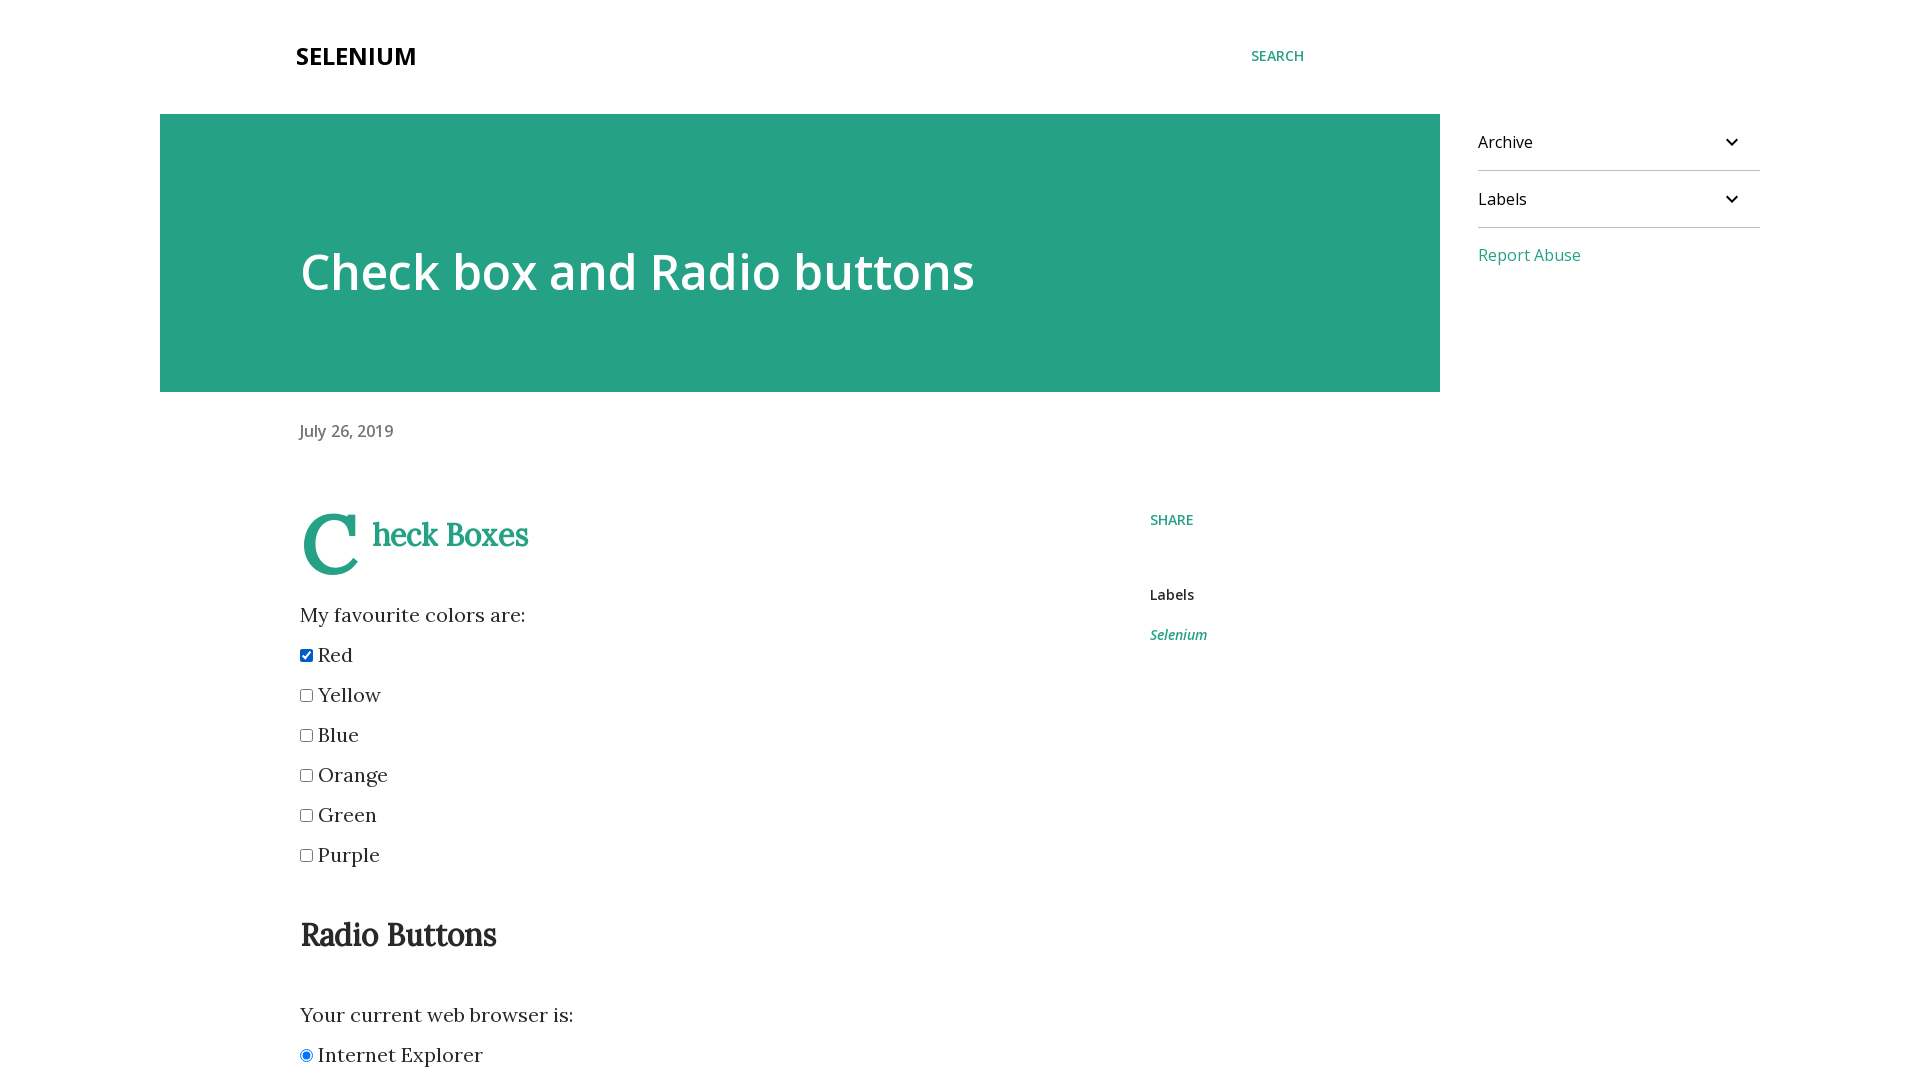

Verified red checkbox is visible
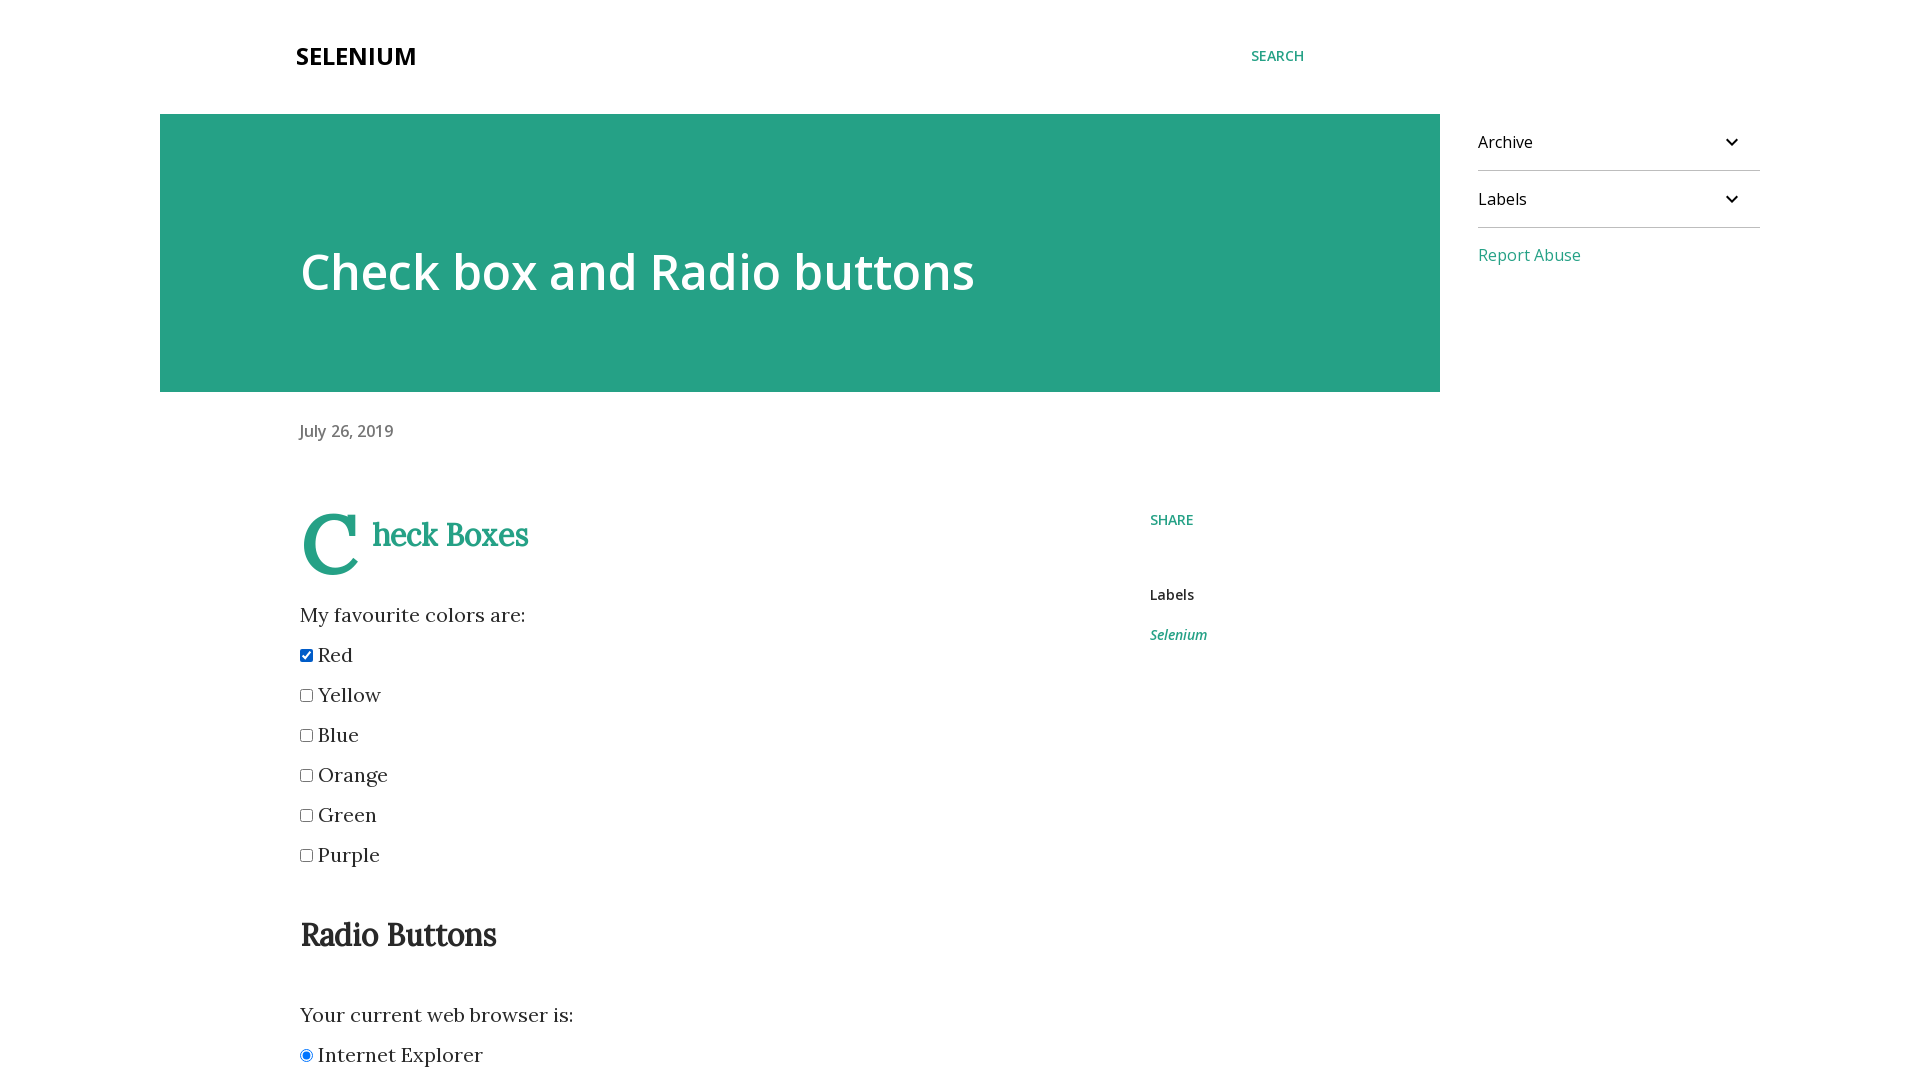

Verified Opera radio button is visible
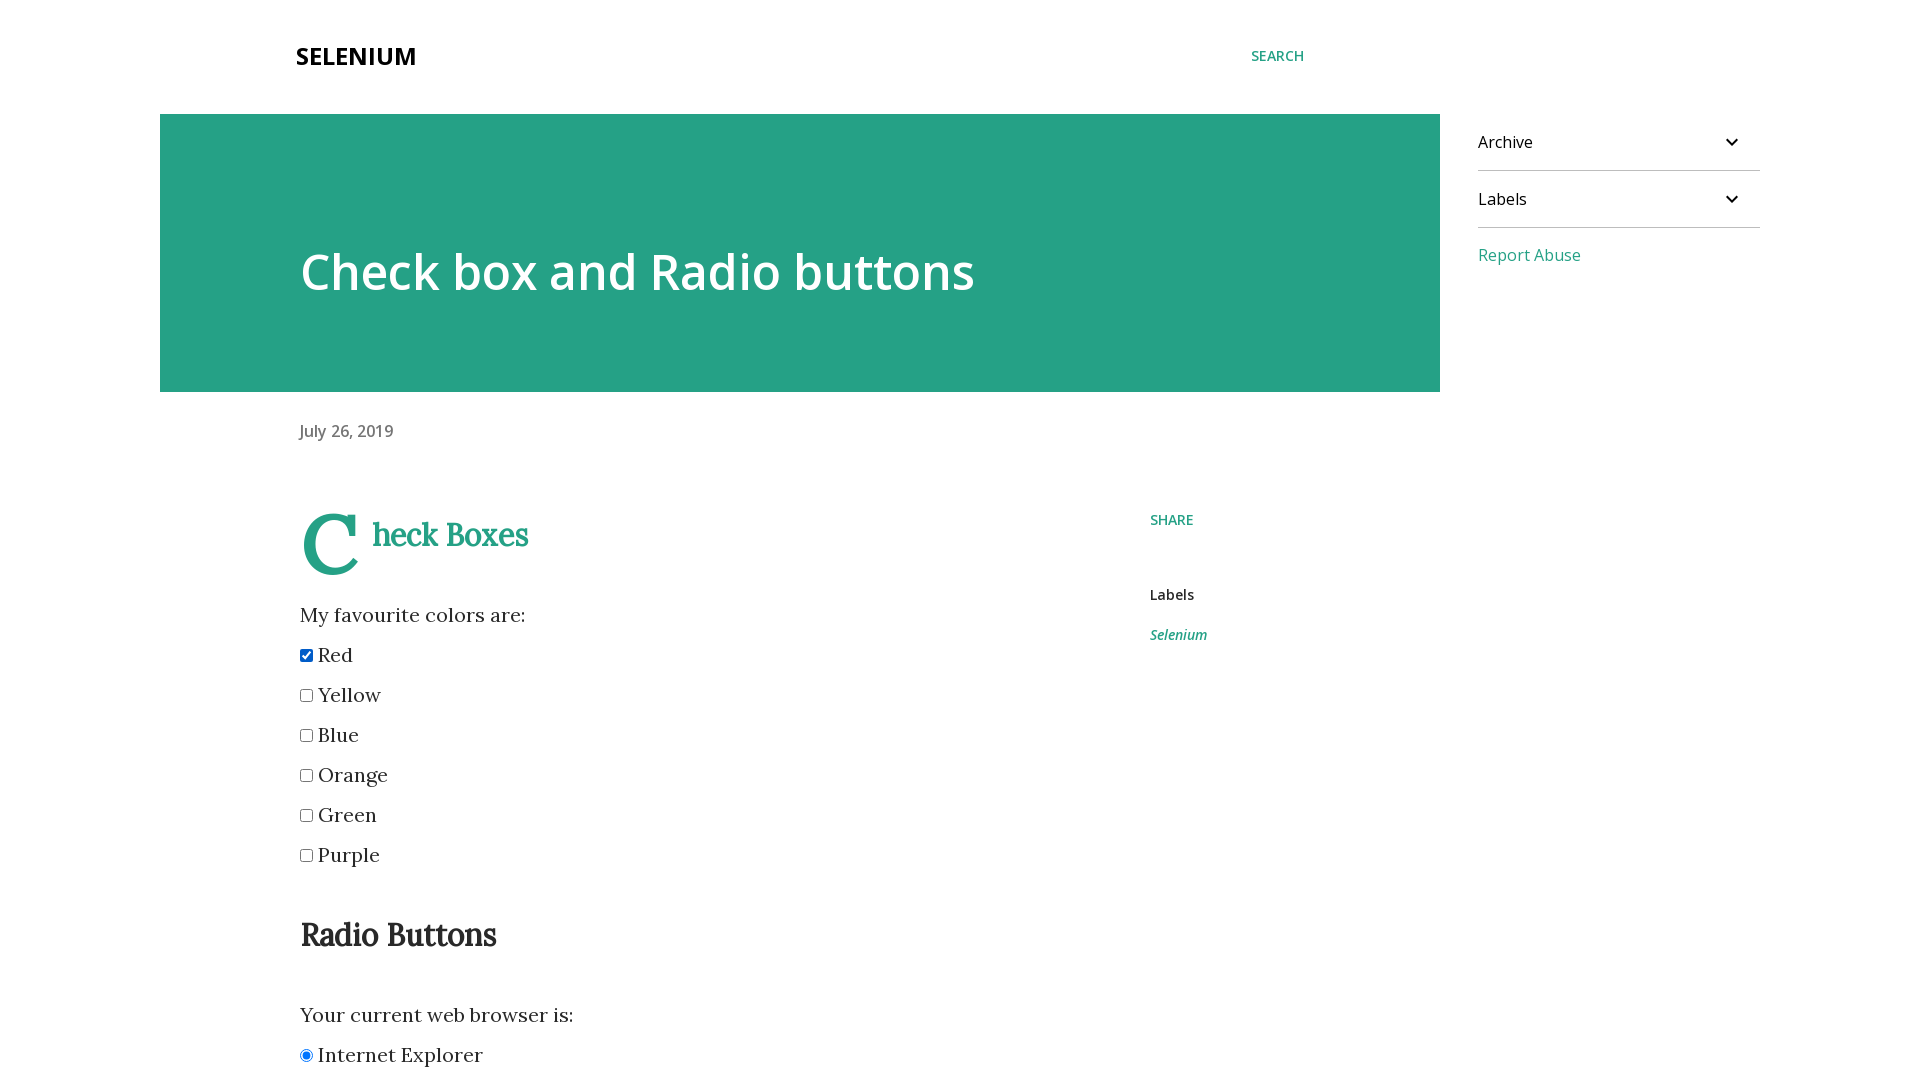

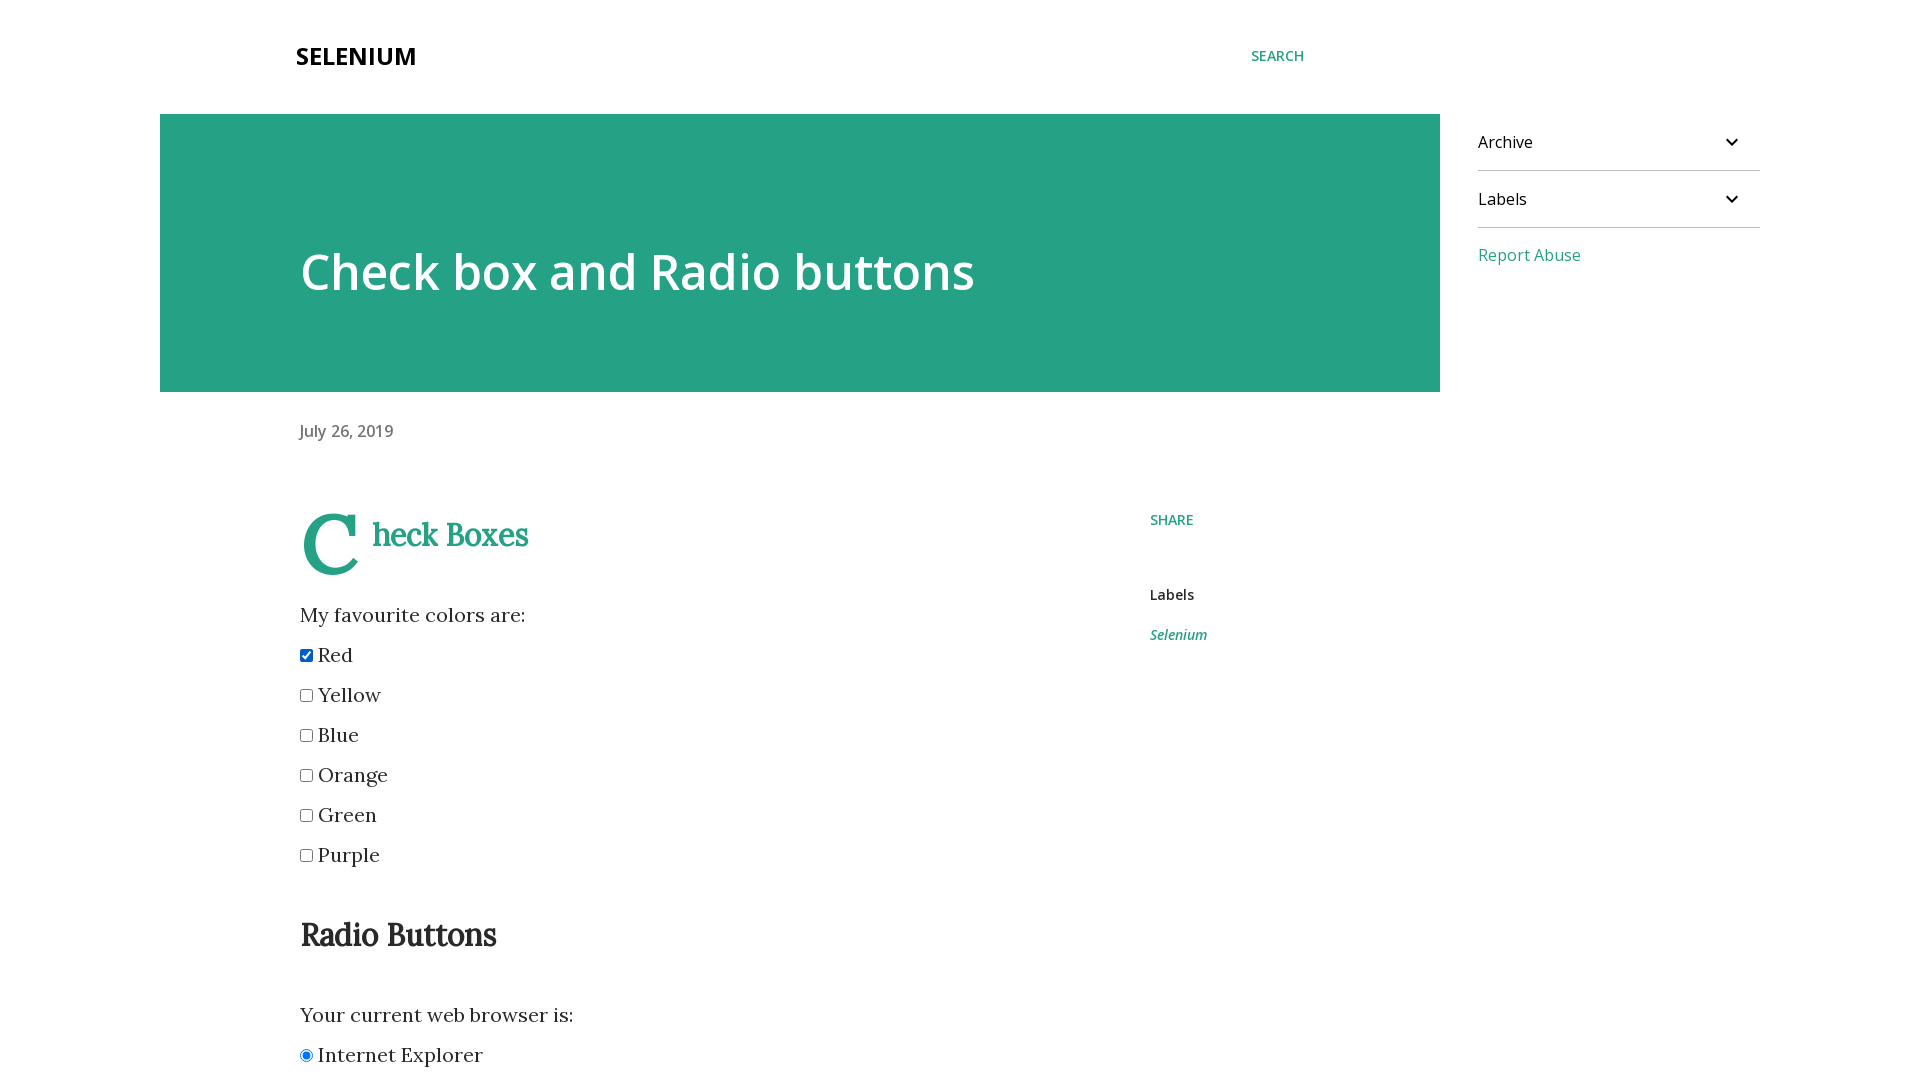